Tests the datepicker functionality by entering a date value and pressing Enter to close the datepicker widget

Starting URL: https://formy-project.herokuapp.com/datepicker

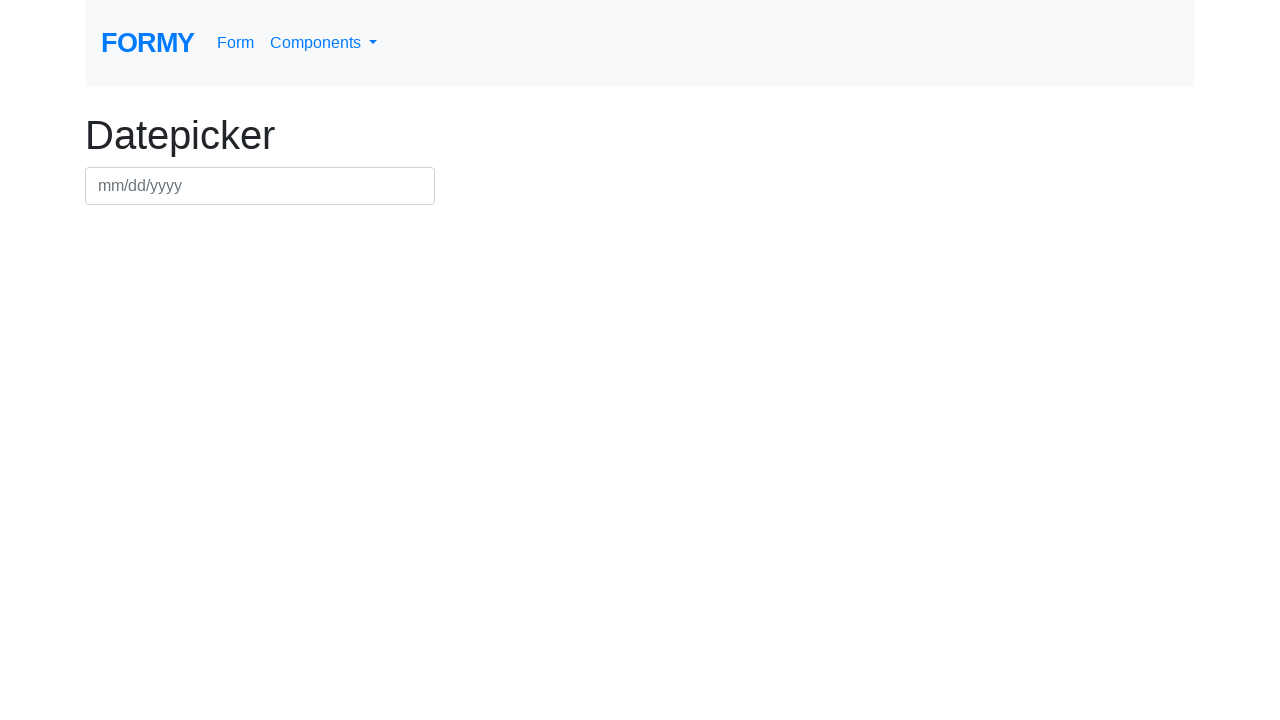

Filled datepicker field with date 03/22/2024 on #datepicker
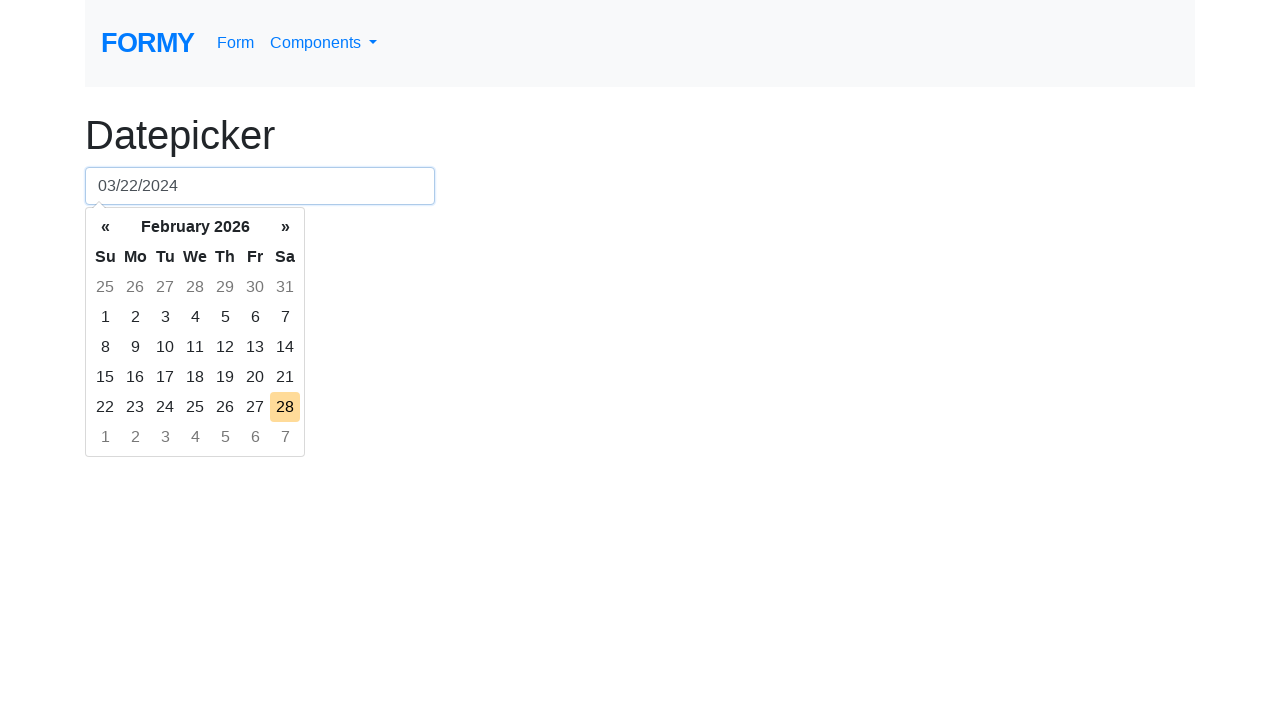

Pressed Enter to close the datepicker widget on #datepicker
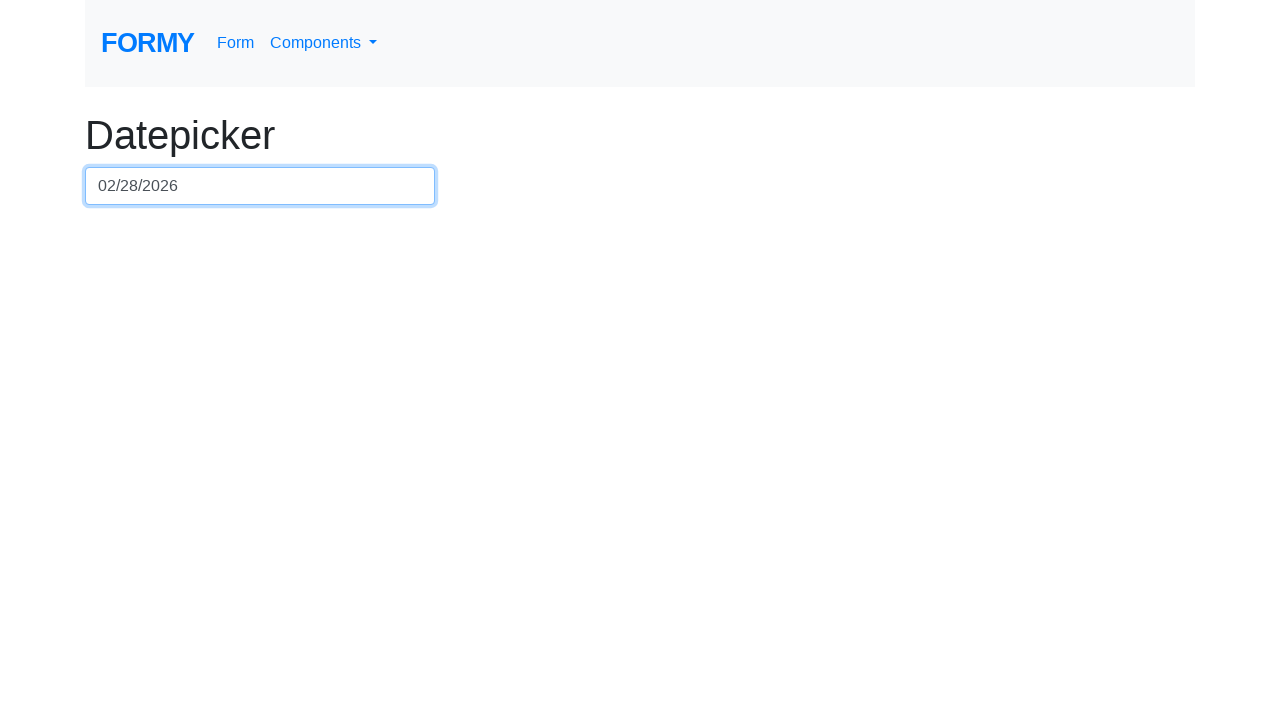

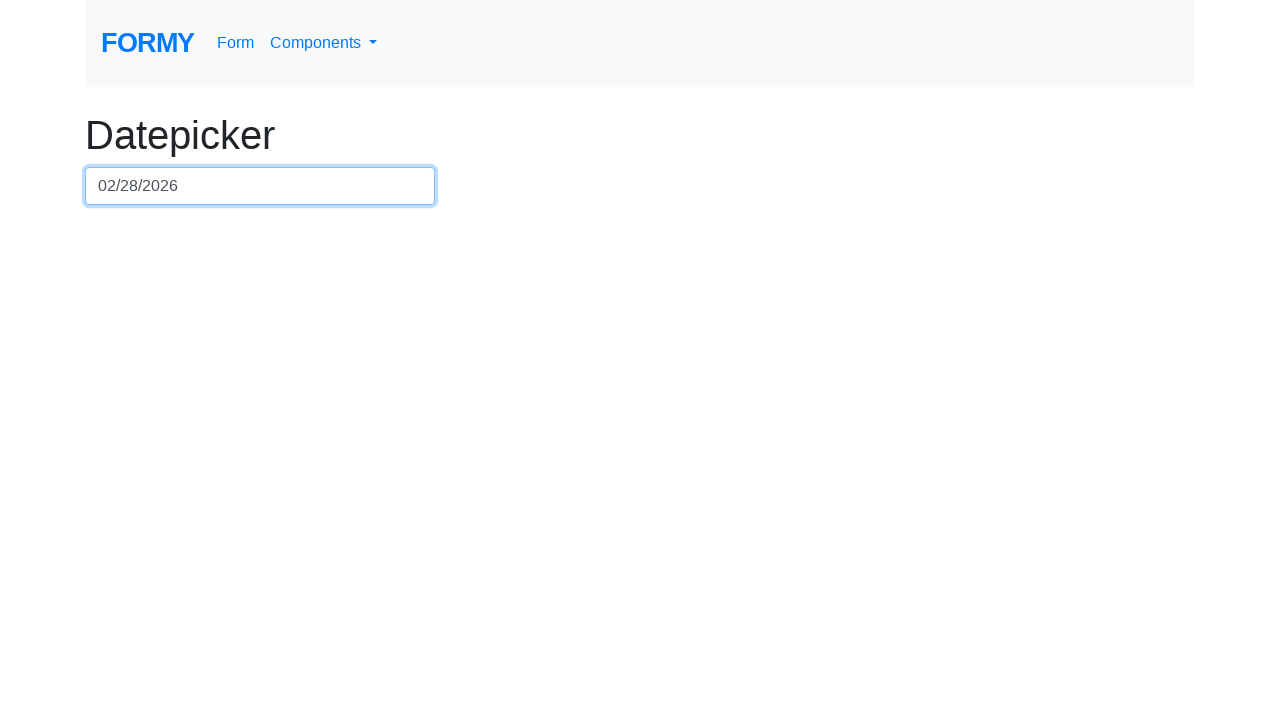